Navigates to Bloomingdale's homepage and maximizes the browser window

Starting URL: https://bloomingdales.com/

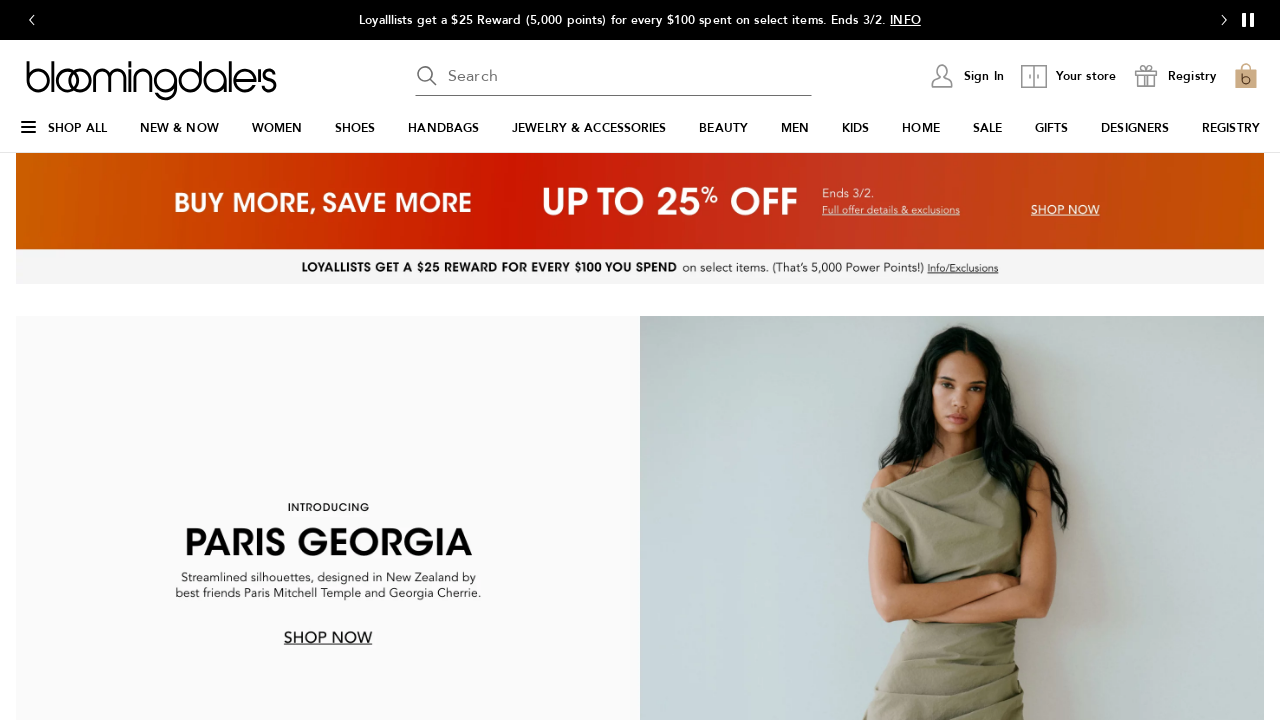

Waited for Bloomingdale's homepage to load (DOM content loaded)
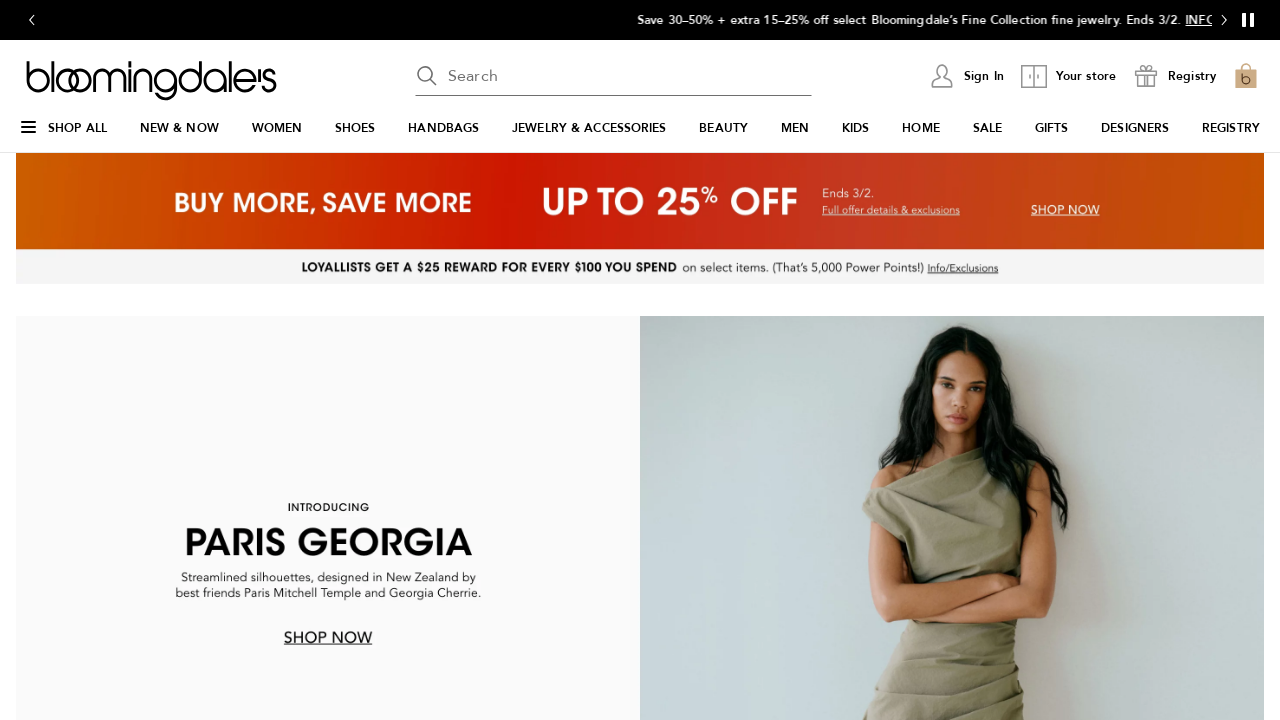

Maximized browser window to 1920x1080
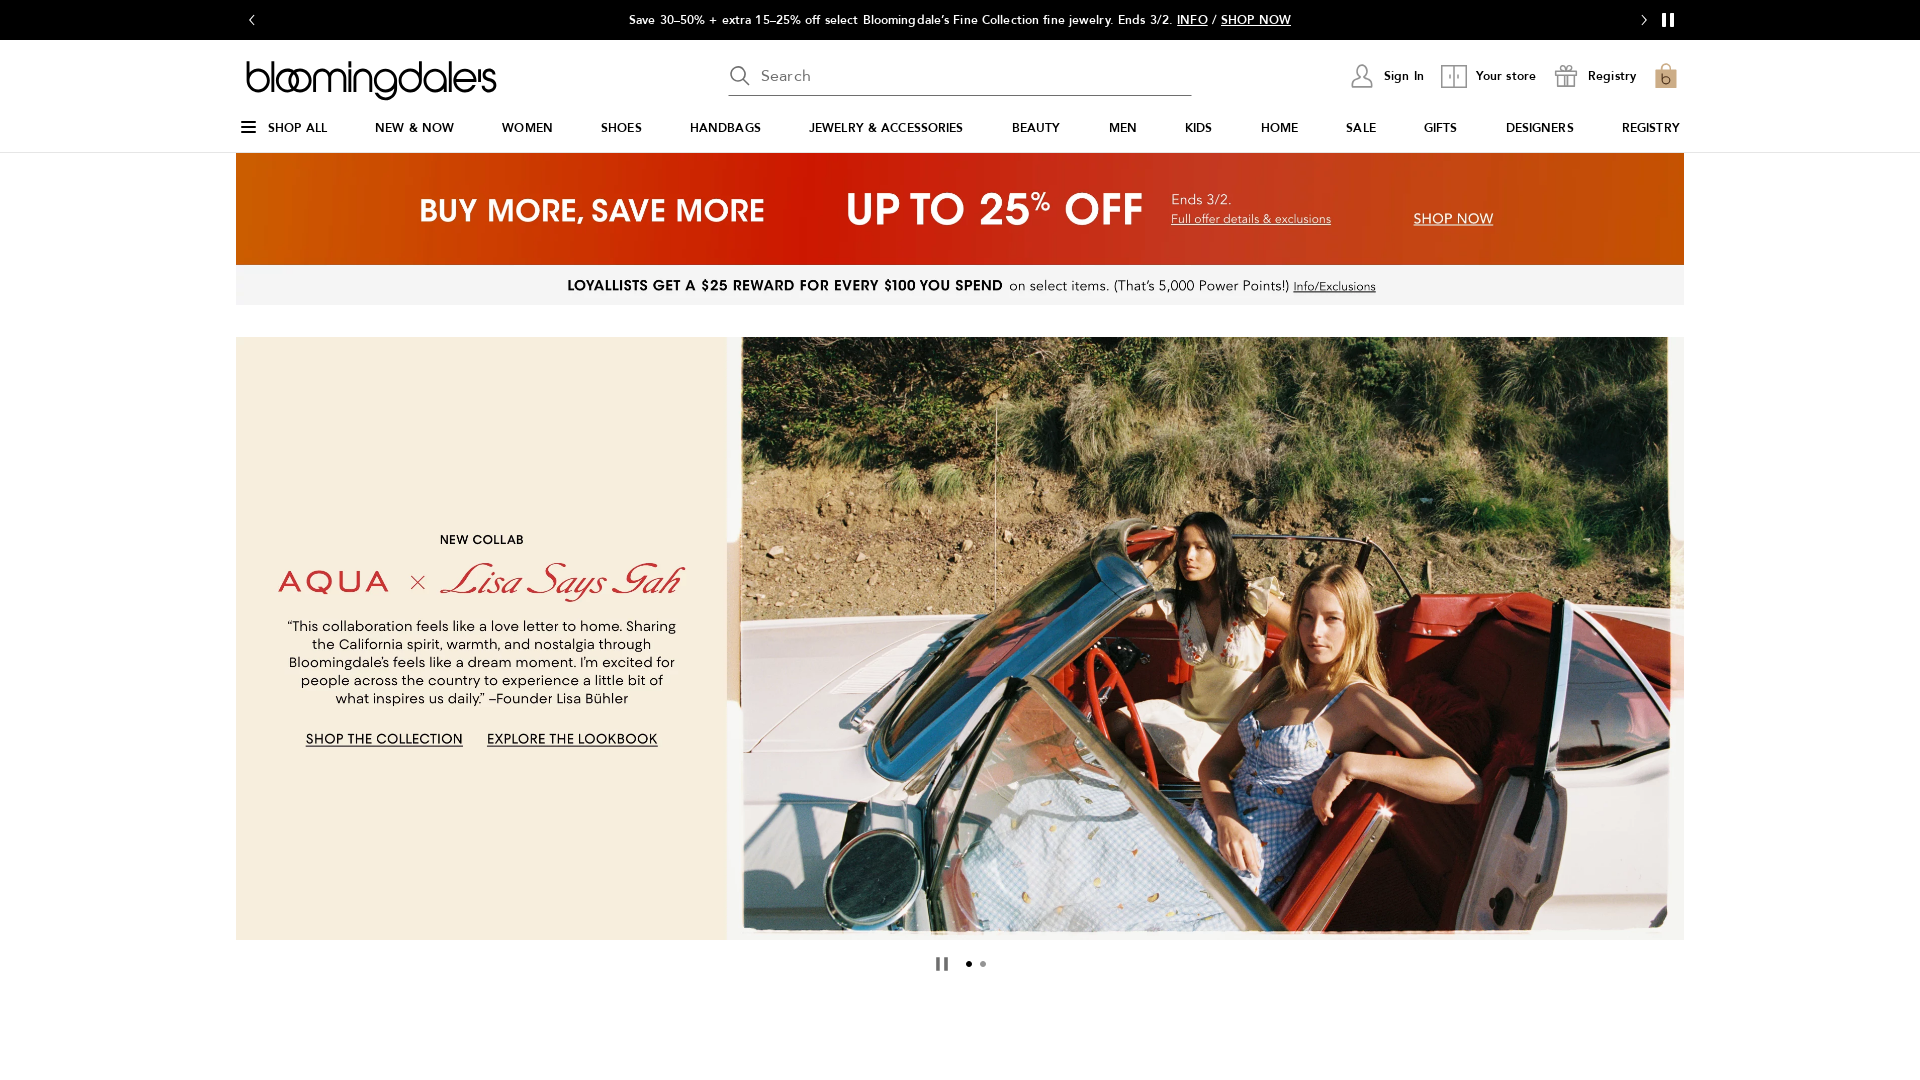

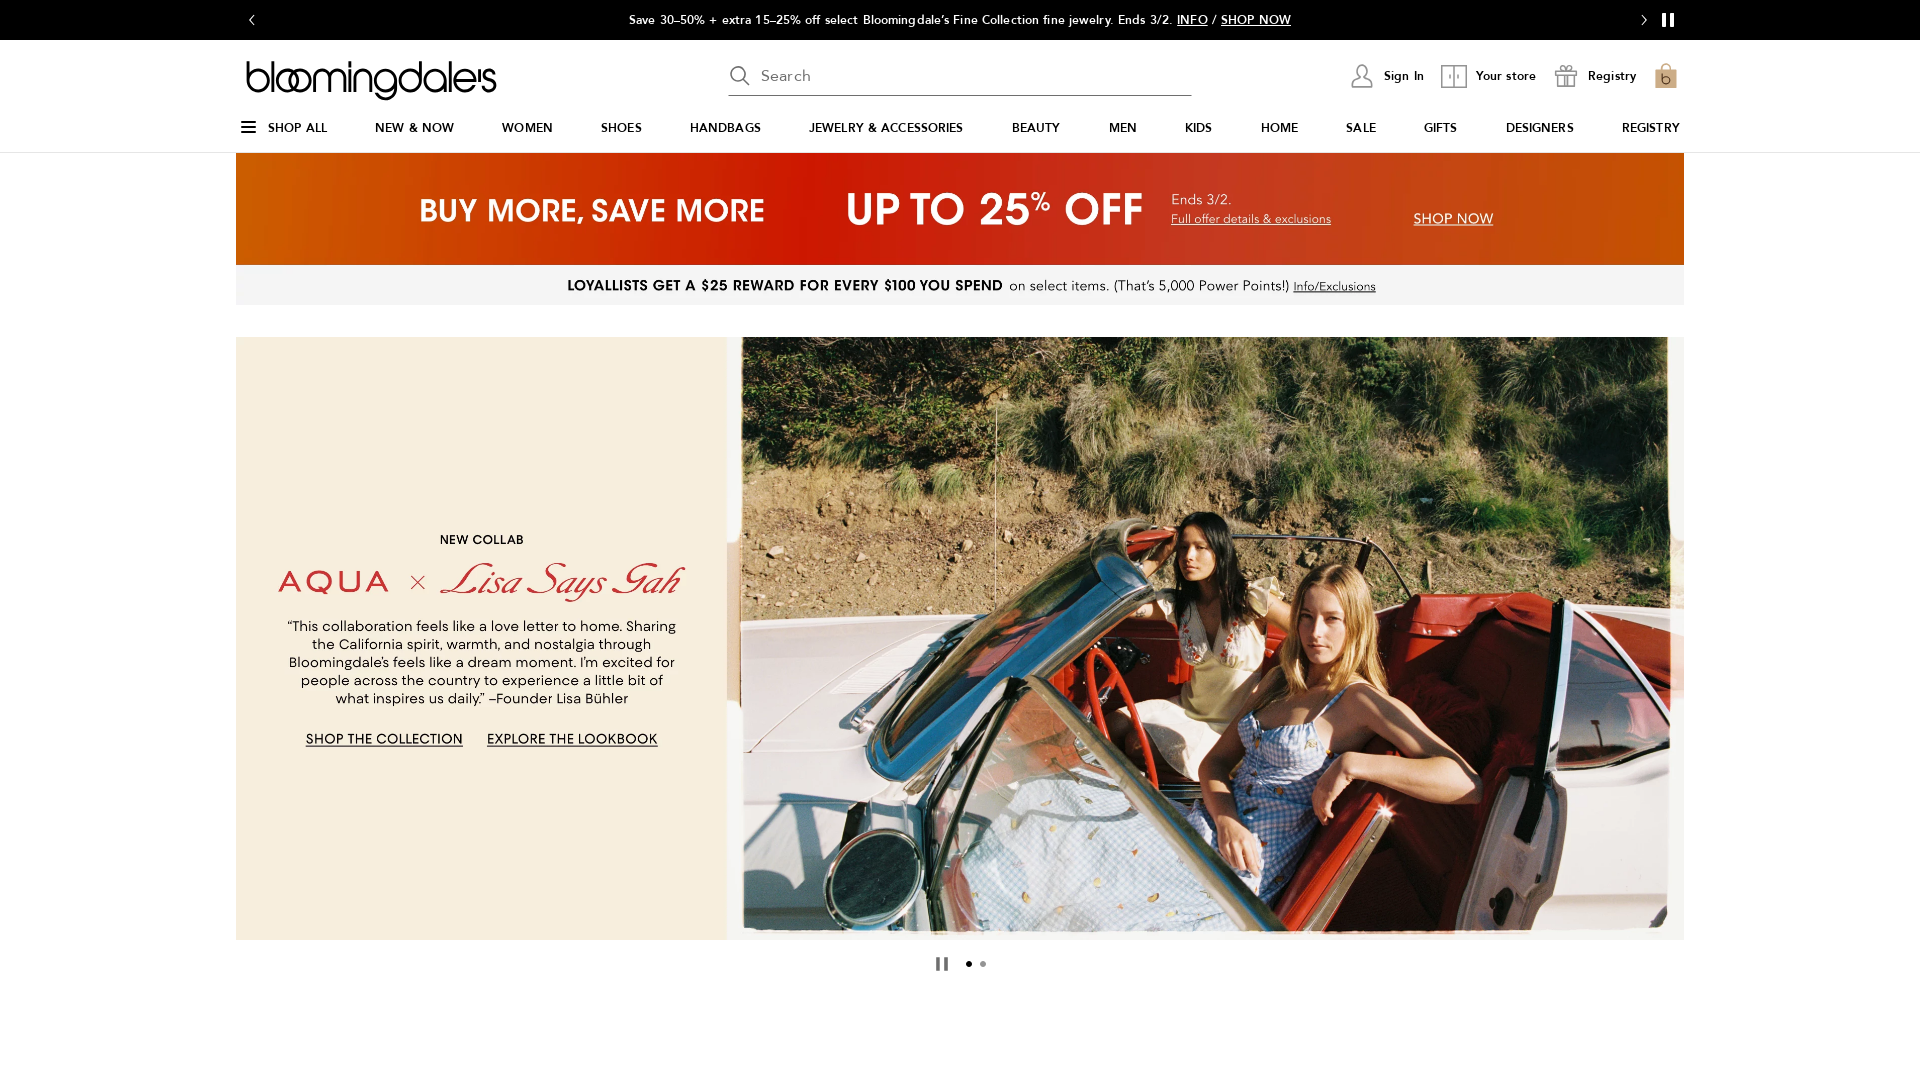